Tests JavaScript confirm dialog by clicking a button to trigger it, dismissing with Cancel, and verifying the result message

Starting URL: https://the-internet.herokuapp.com/javascript_alerts

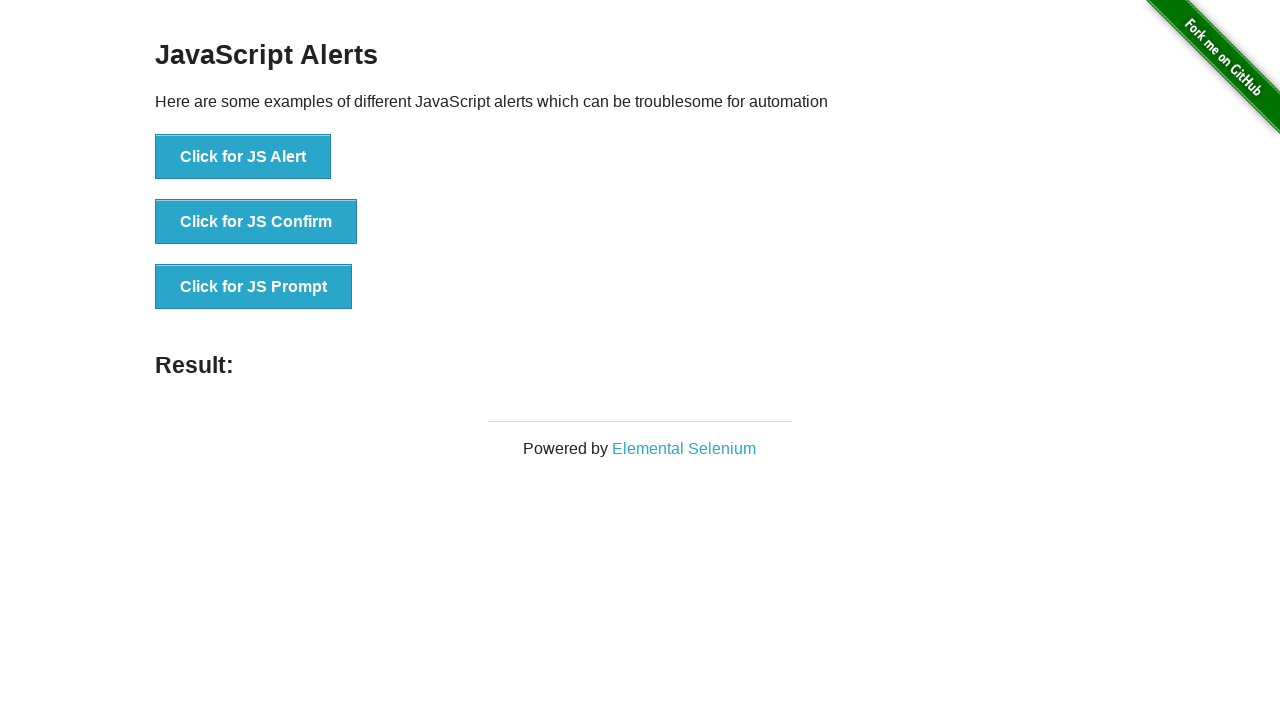

Set up dialog handler to dismiss (click Cancel)
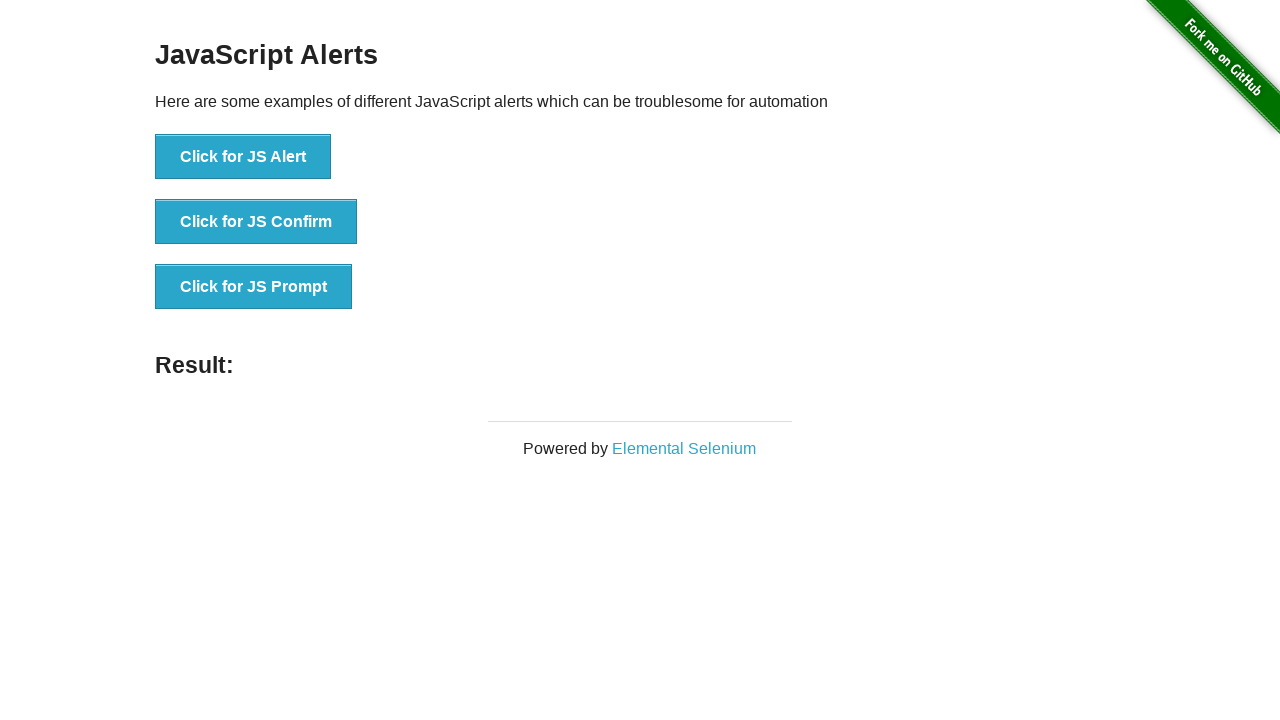

Clicked button to trigger JavaScript confirm dialog at (256, 222) on xpath=//button[text()='Click for JS Confirm']
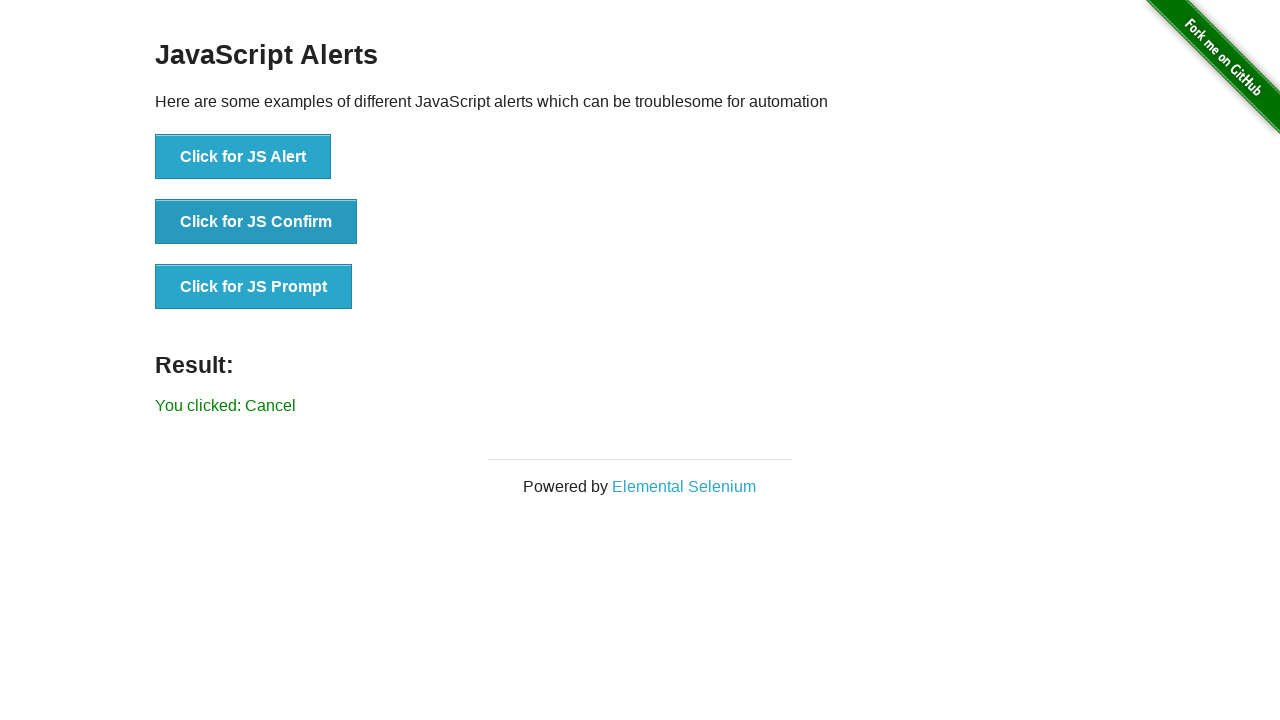

Result message element loaded
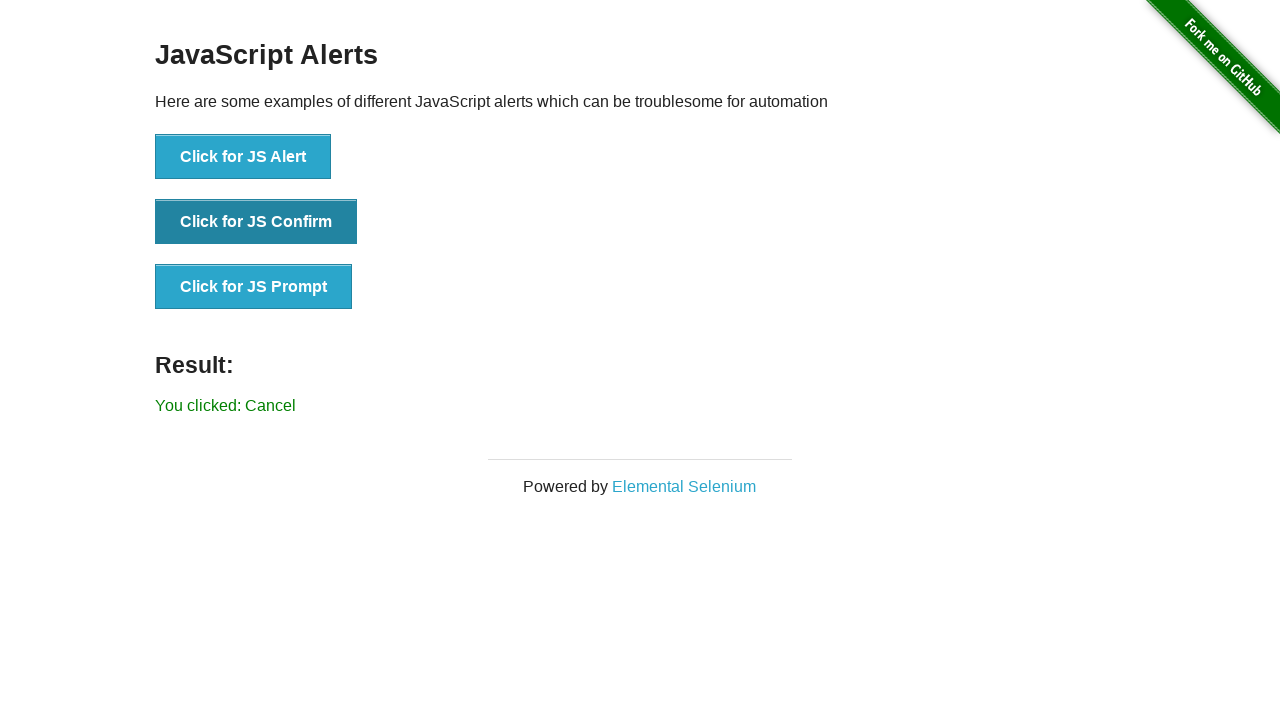

Retrieved result text: 'You clicked: Cancel'
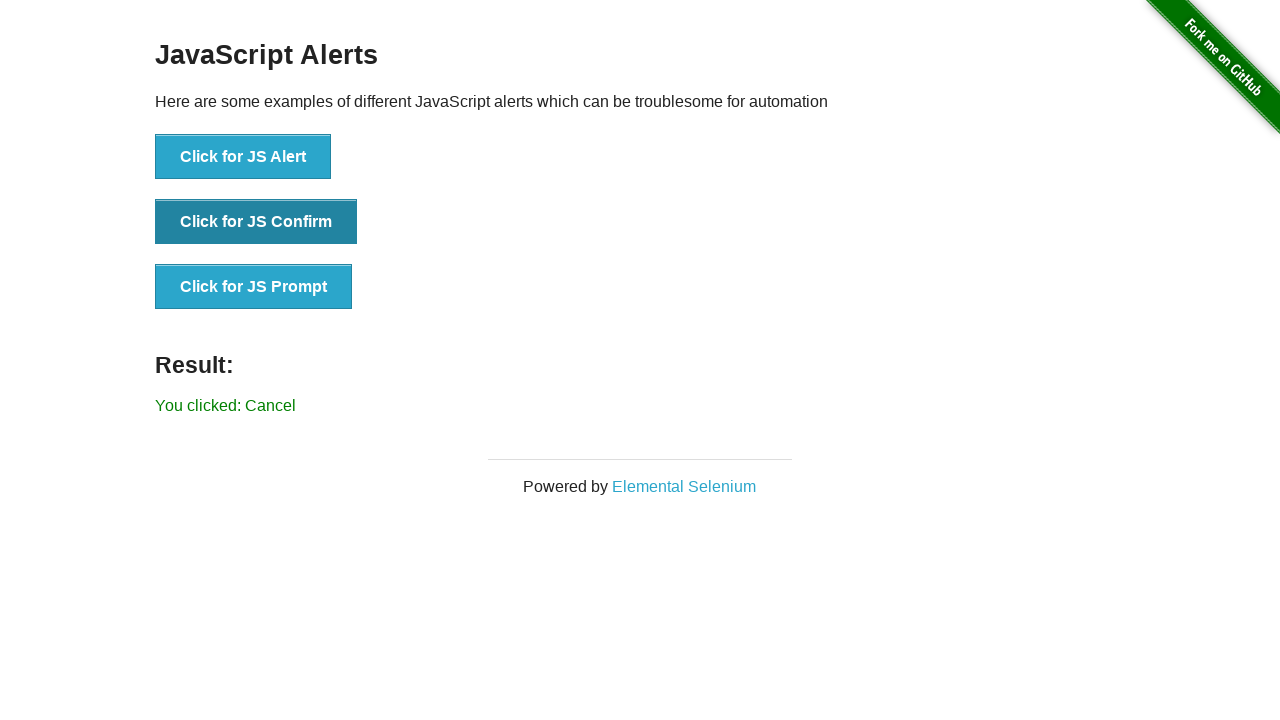

Verified result text matches expected value 'You clicked: Cancel'
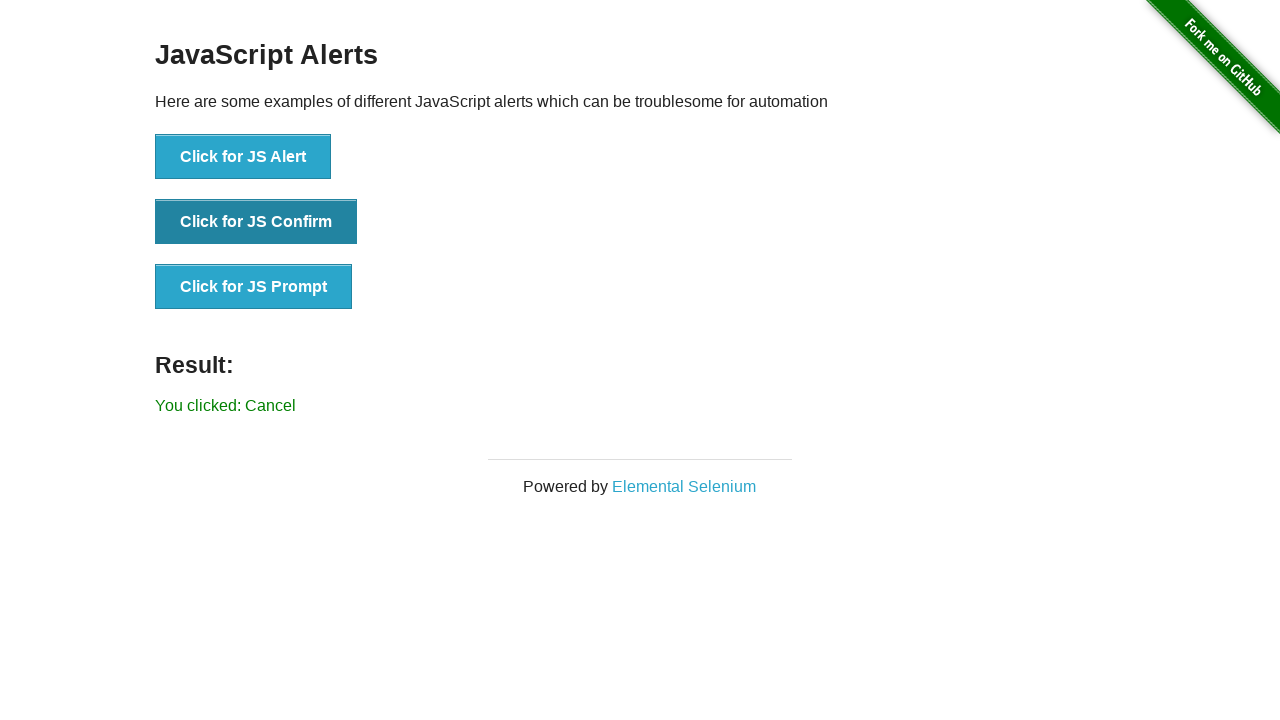

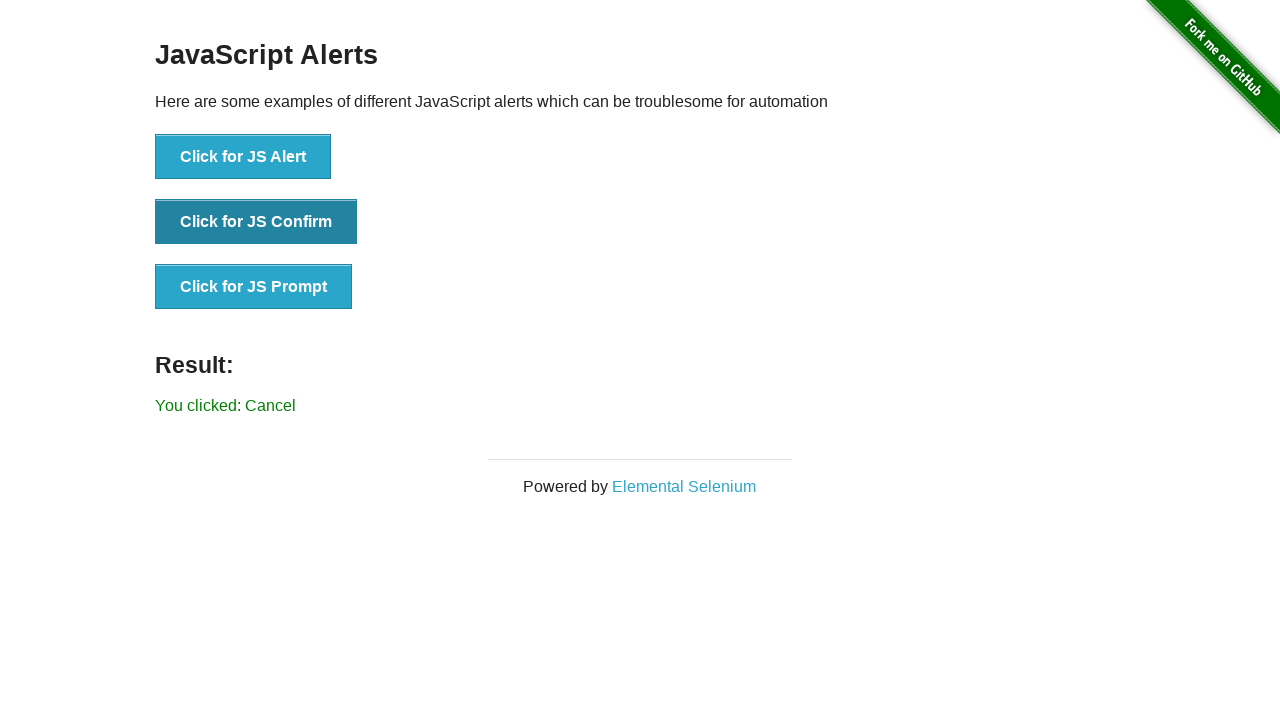